Navigates to the NFL YouTube channel page and verifies the page contains "NFL" text

Starting URL: https://www.youtube.com/user/NFL

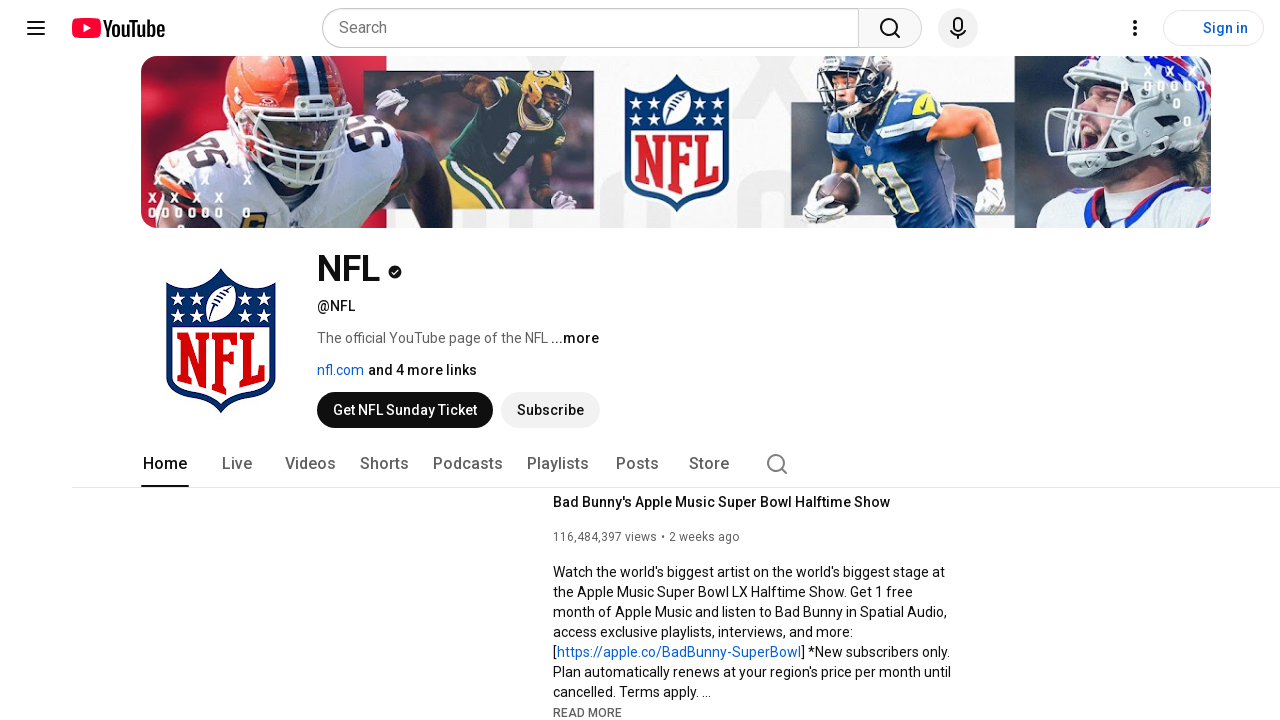

Waited for page to load (domcontentloaded)
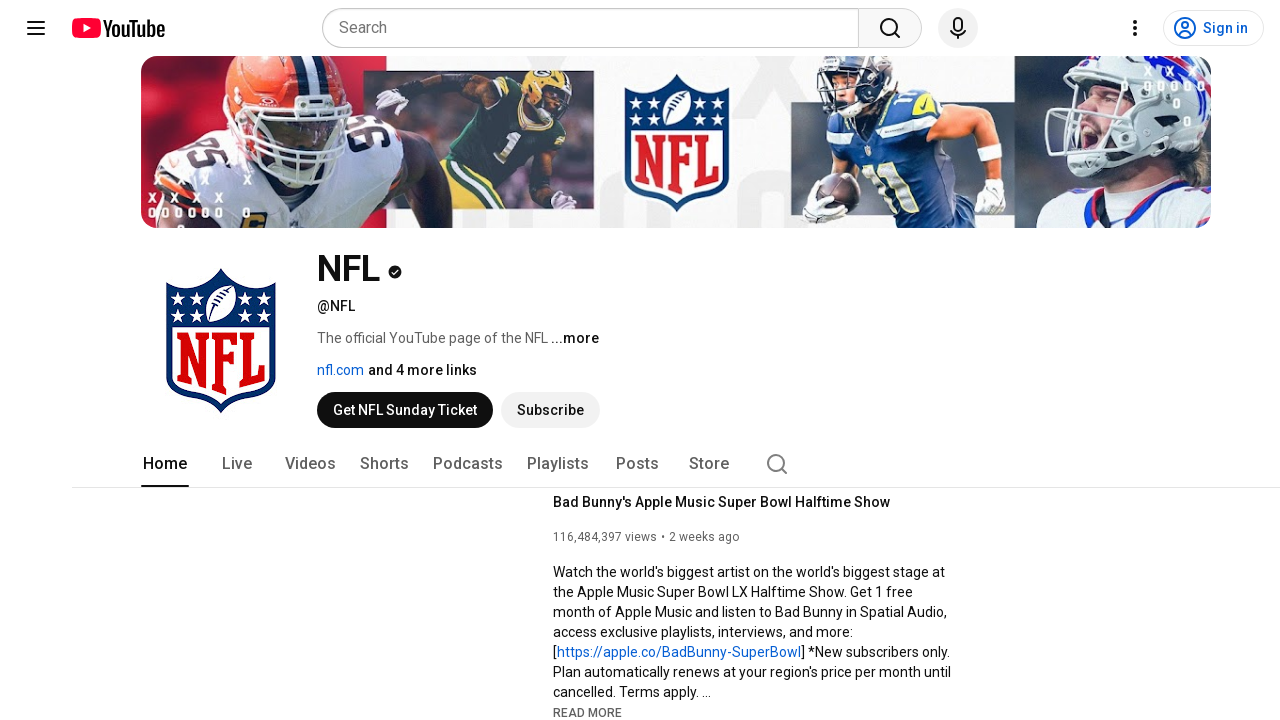

Verified page contains 'NFL' text
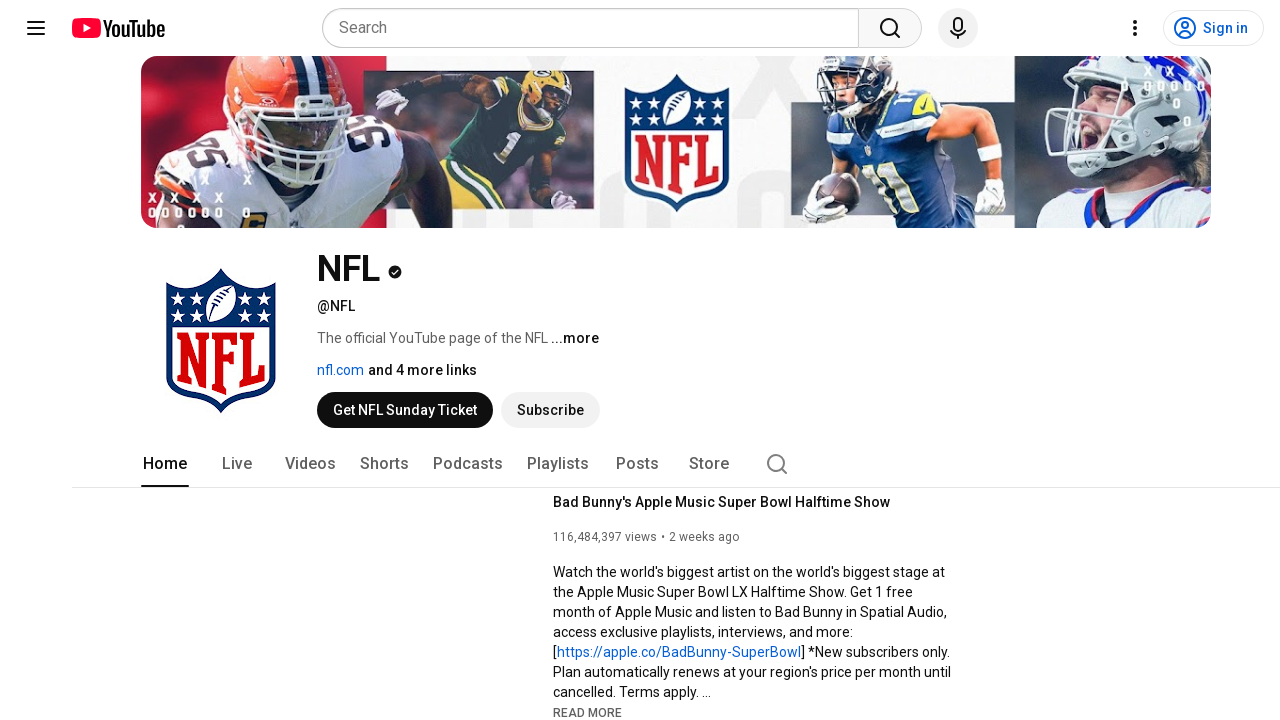

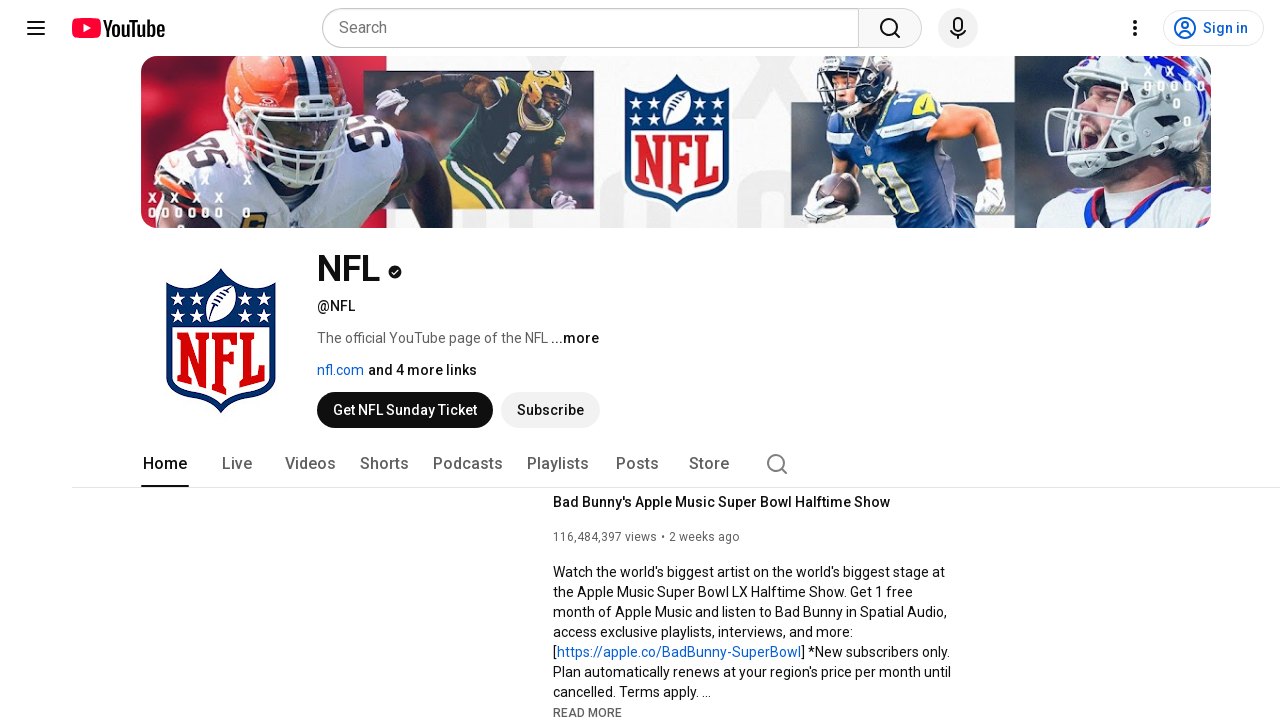